Tests JavaScript alert handling by clicking alert button and accepting the alert.

Starting URL: https://demo.automationtesting.in/Alerts.html

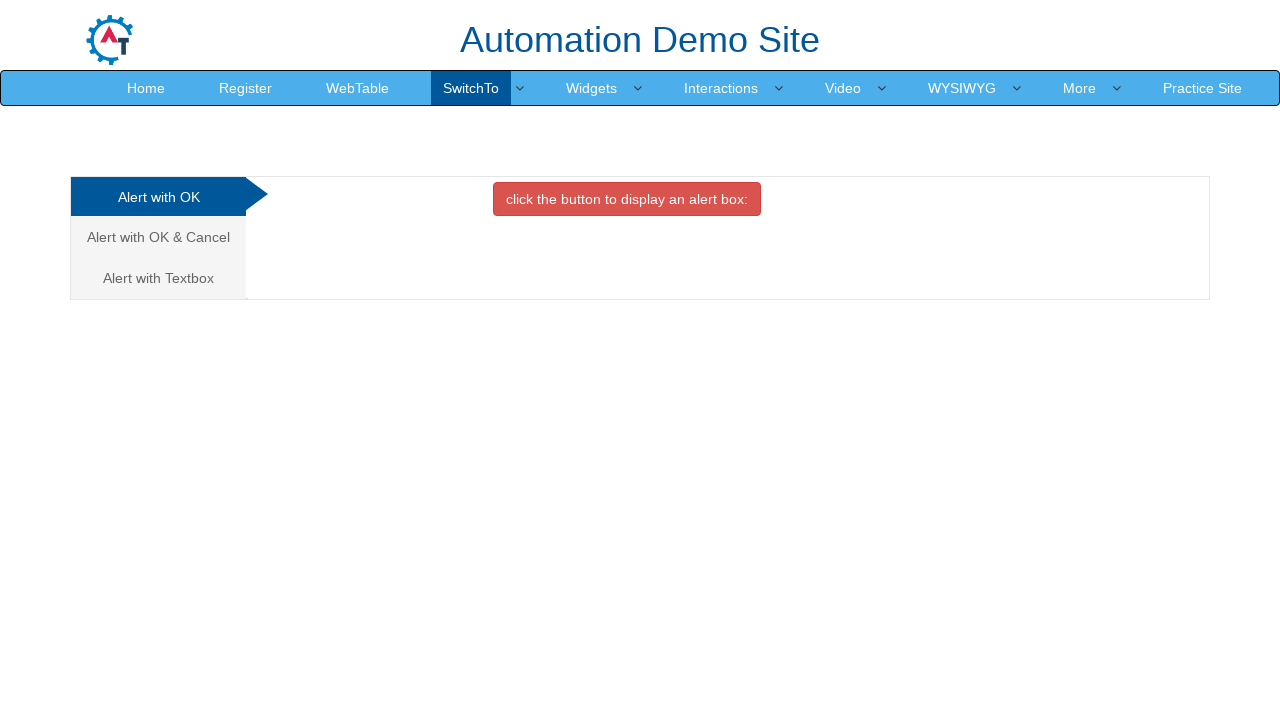

Set up dialog handler to accept alerts
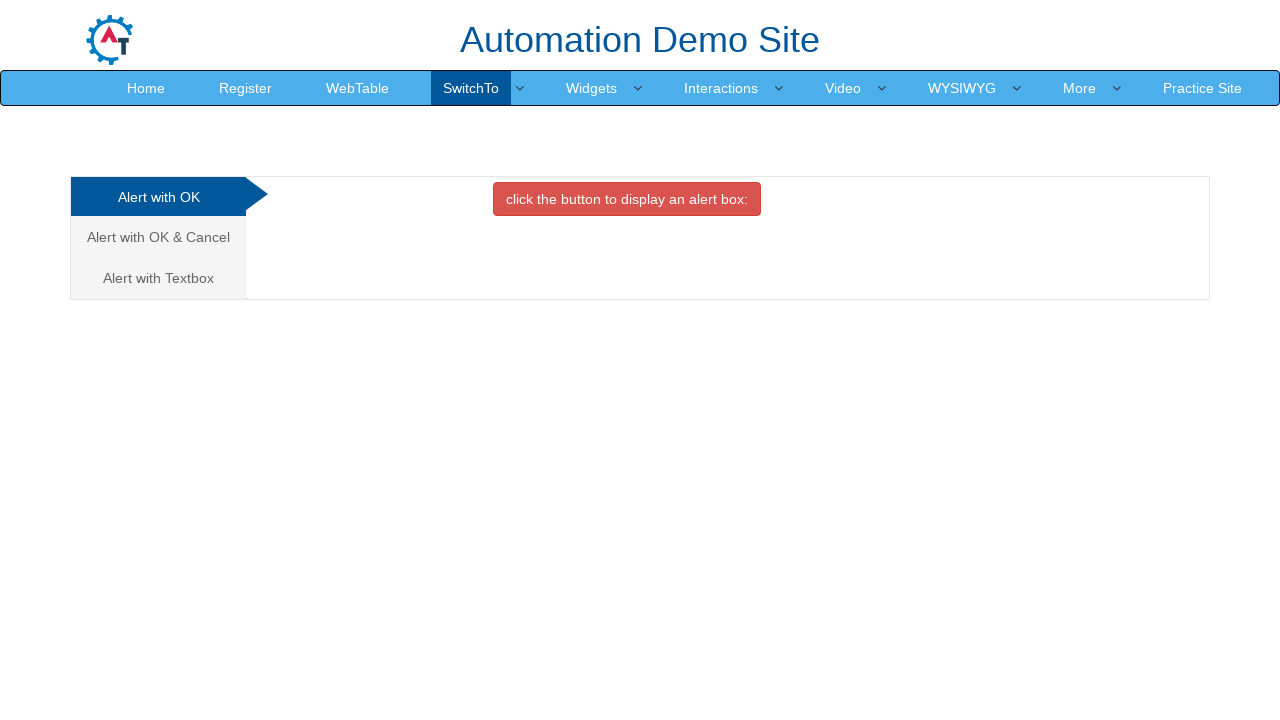

Hovered over alert trigger button at (627, 199) on button.btn.btn-danger
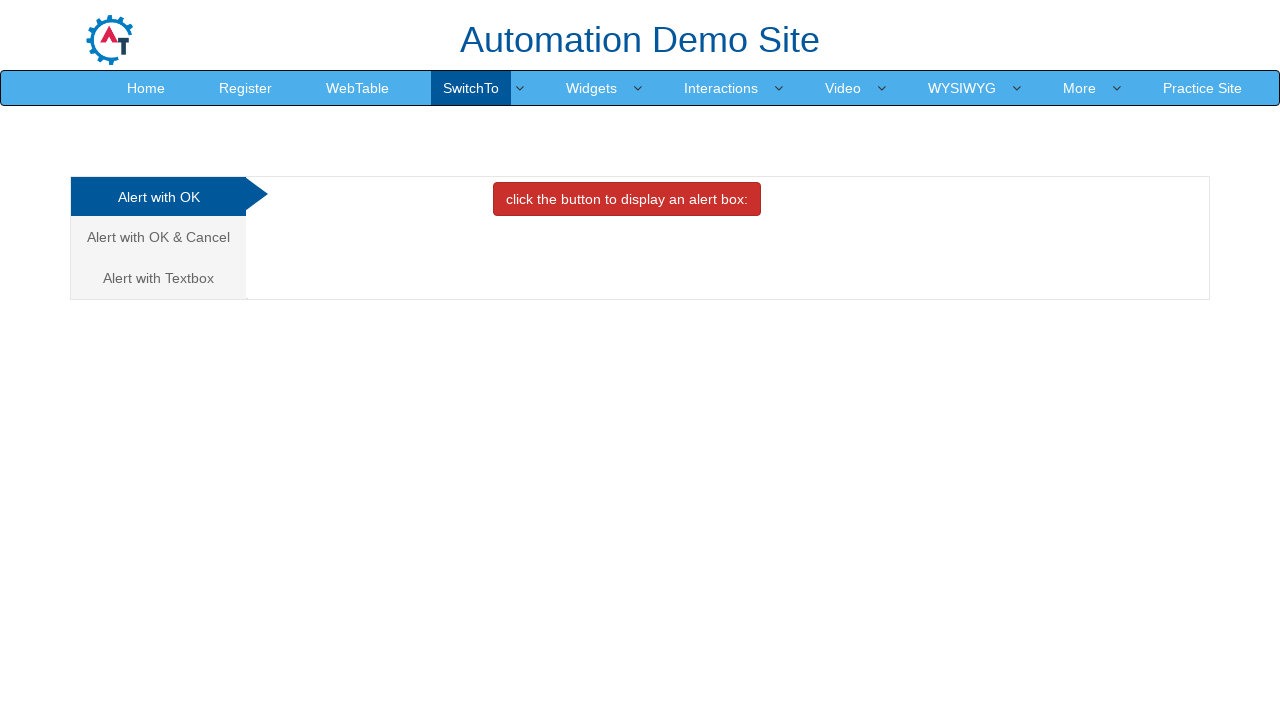

Clicked alert trigger button at (627, 199) on button.btn.btn-danger
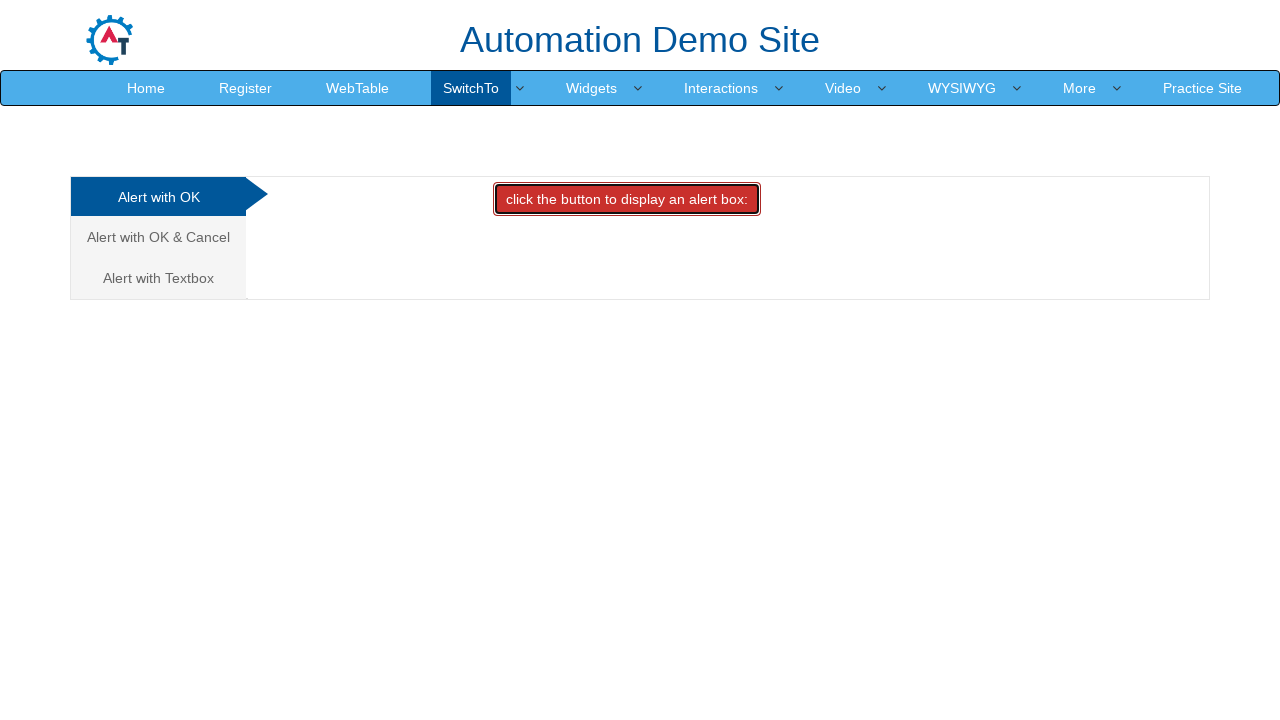

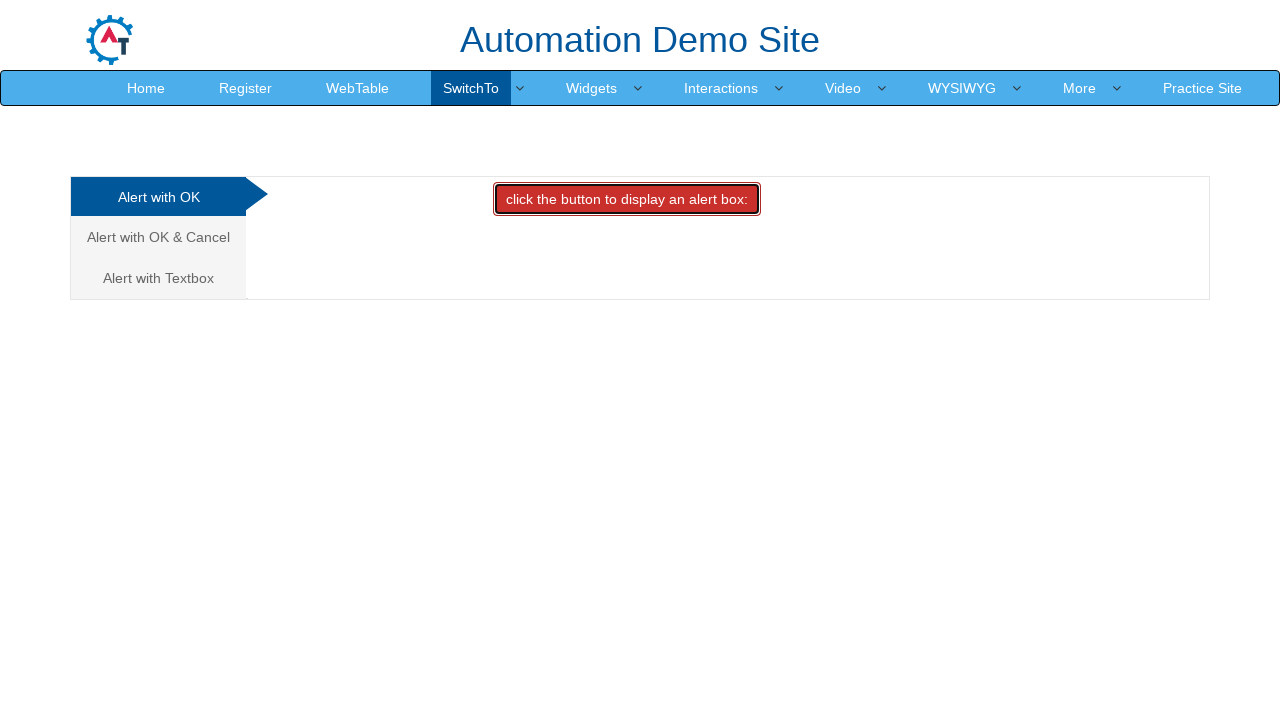